Clicks the Practice button in the menu and verifies staying on Practice Page

Starting URL: https://rahulshettyacademy.com/AutomationPractice/

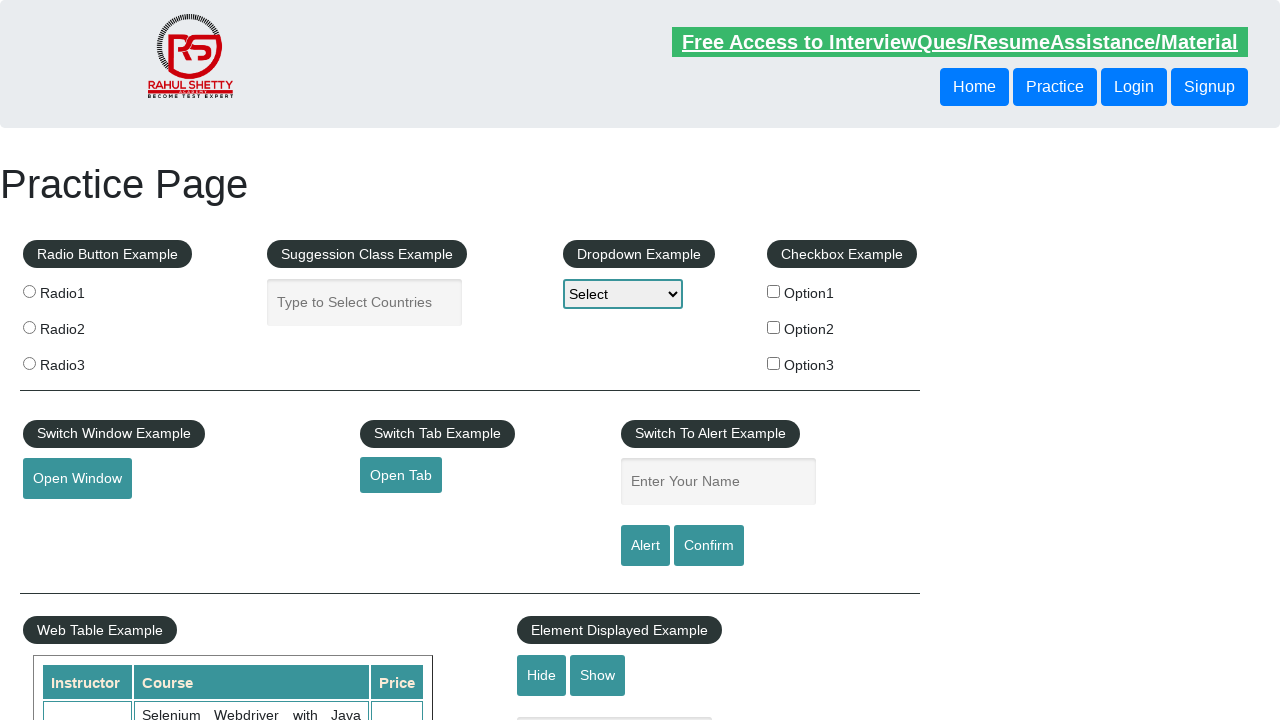

Clicked Practice button in the menu at (1055, 87) on body > header > div > button:nth-child(2)
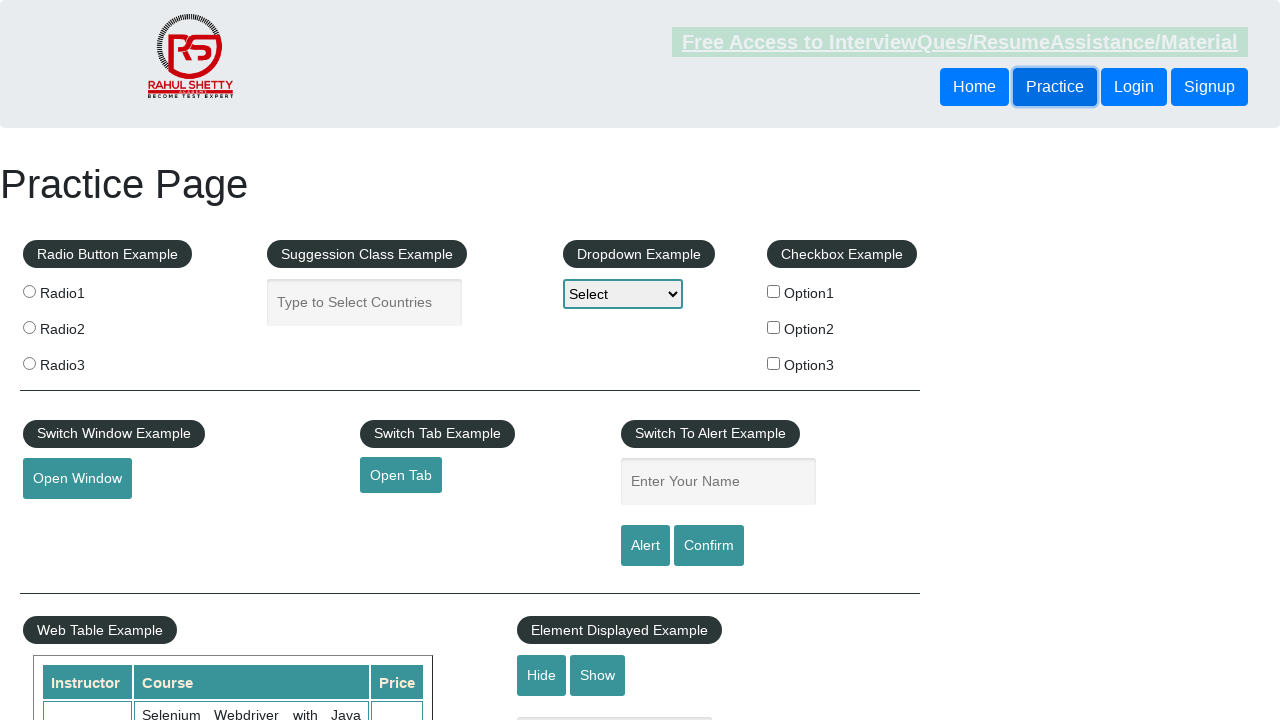

Verified page title is 'Practice Page'
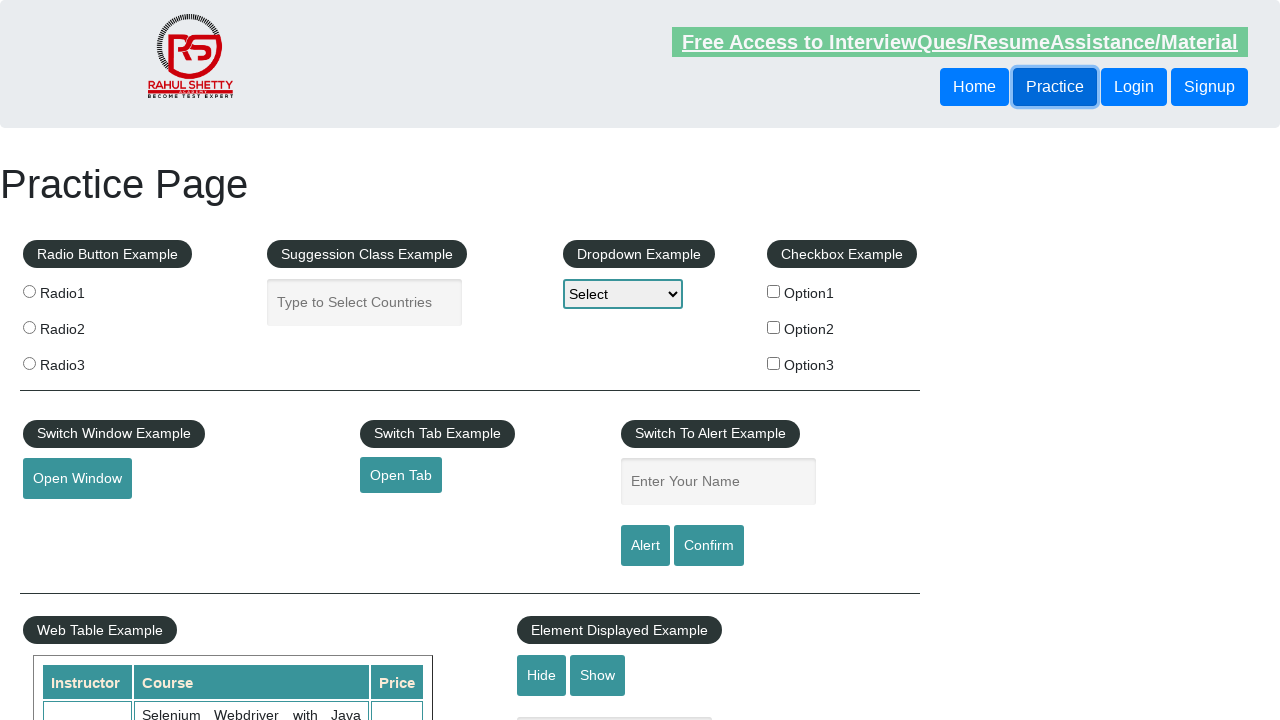

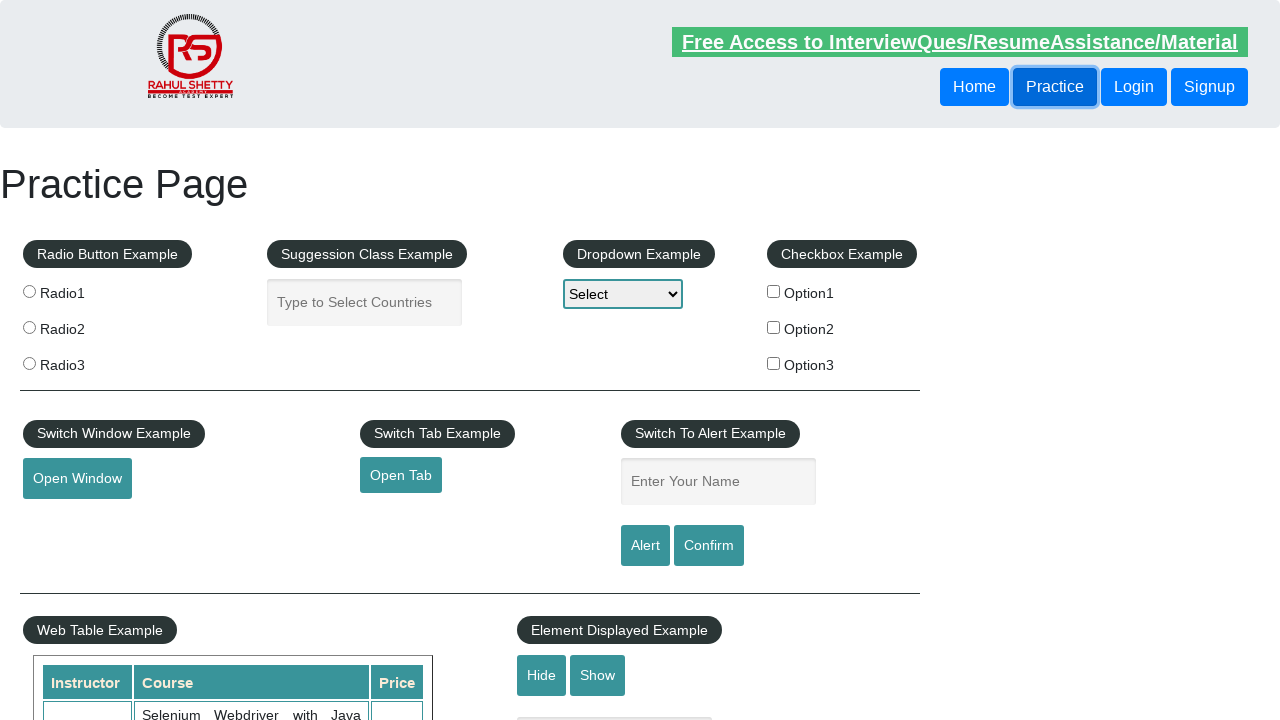